Tests filling the last name field in a form and verifying the input value

Starting URL: https://formy-project.herokuapp.com/form

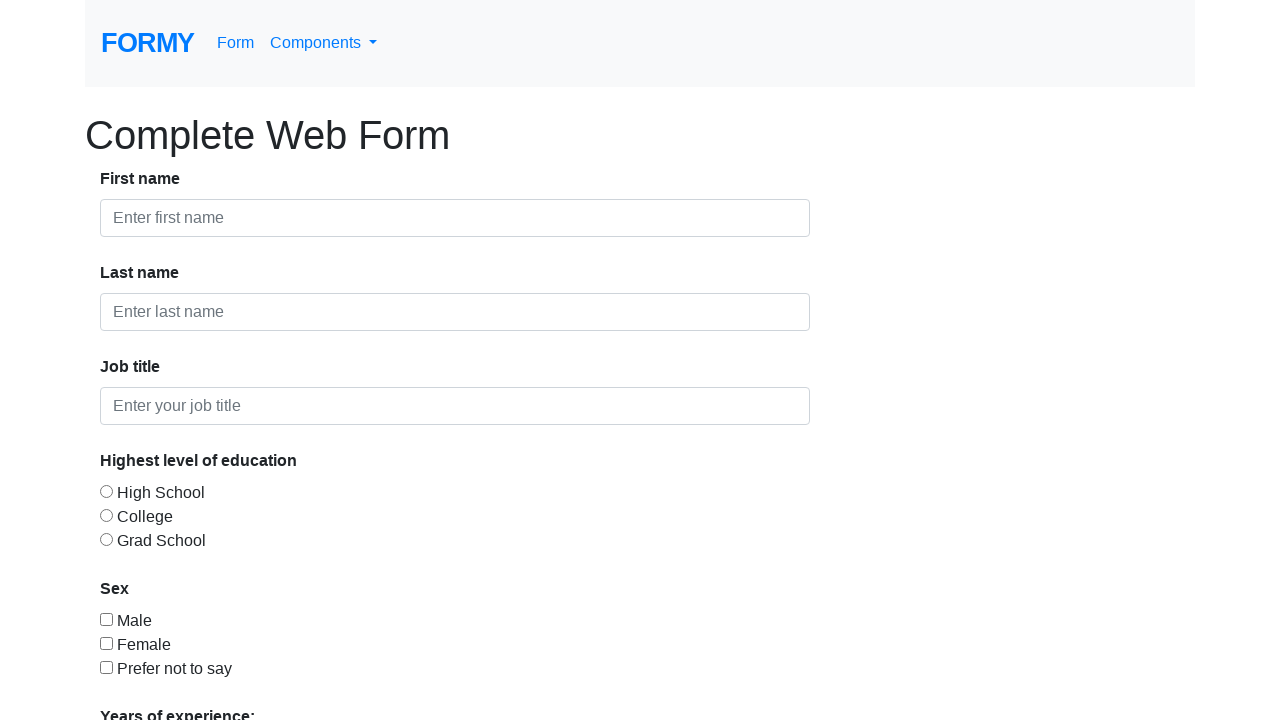

Filled last name field with 'reda' on #last-name
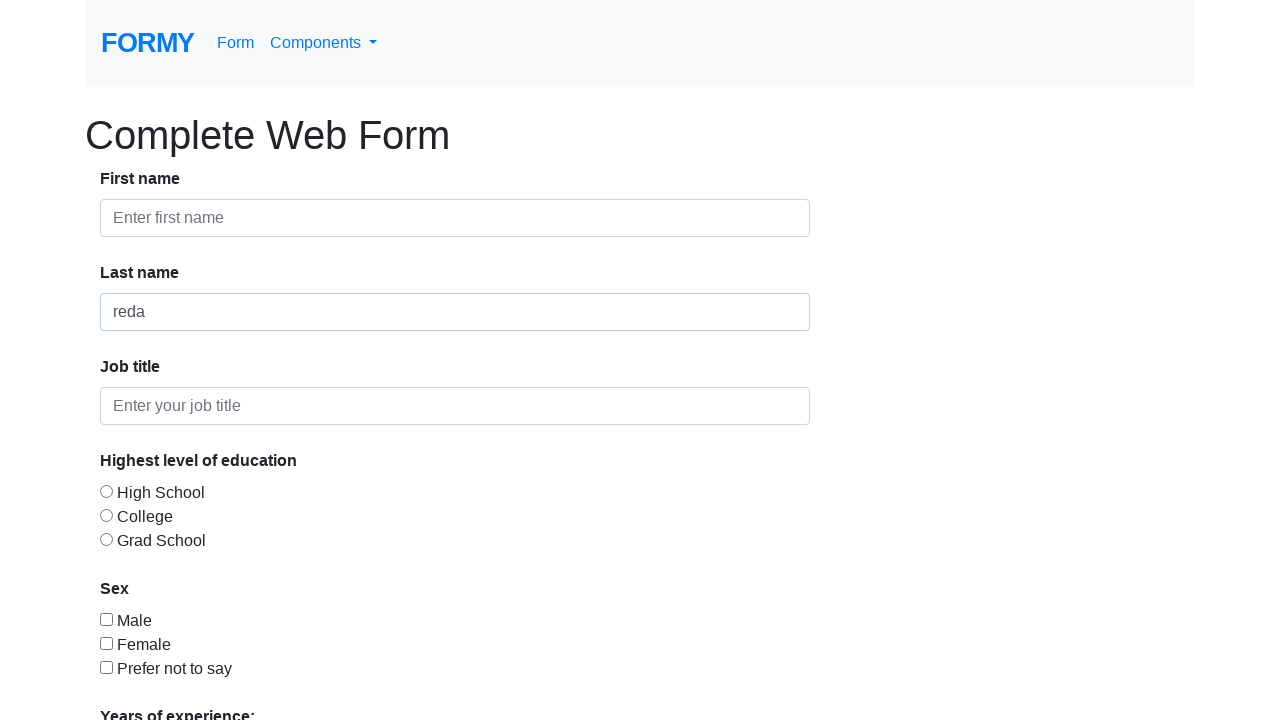

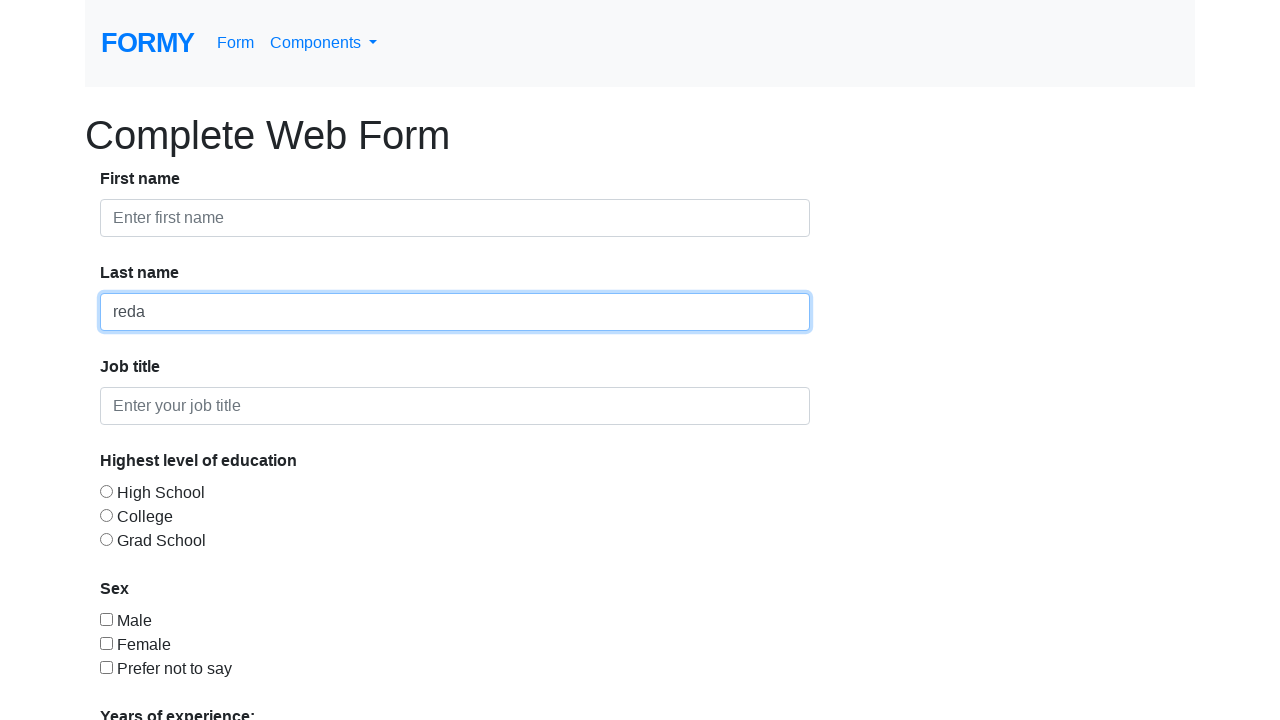